Tests hover functionality by navigating to the Hovers page and hovering over user avatar images

Starting URL: https://practice.cydeo.com/

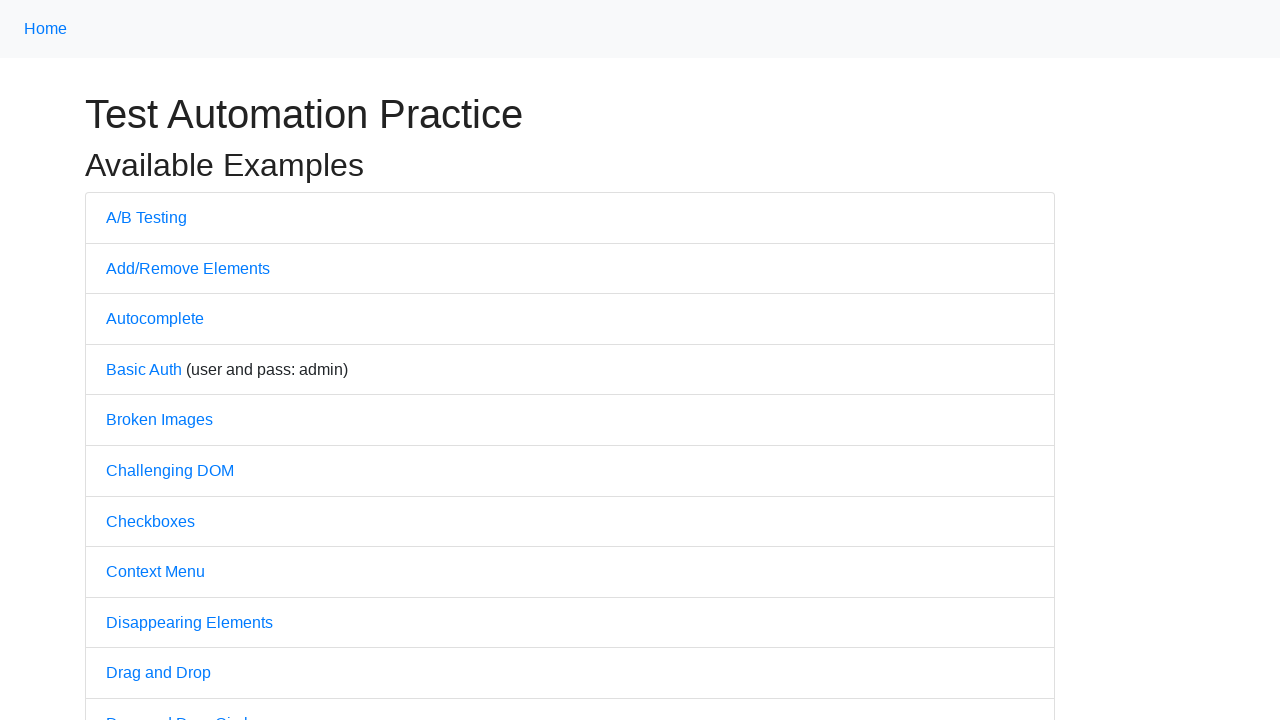

Clicked on Hovers link to navigate to hovers page at (132, 360) on text='Hovers'
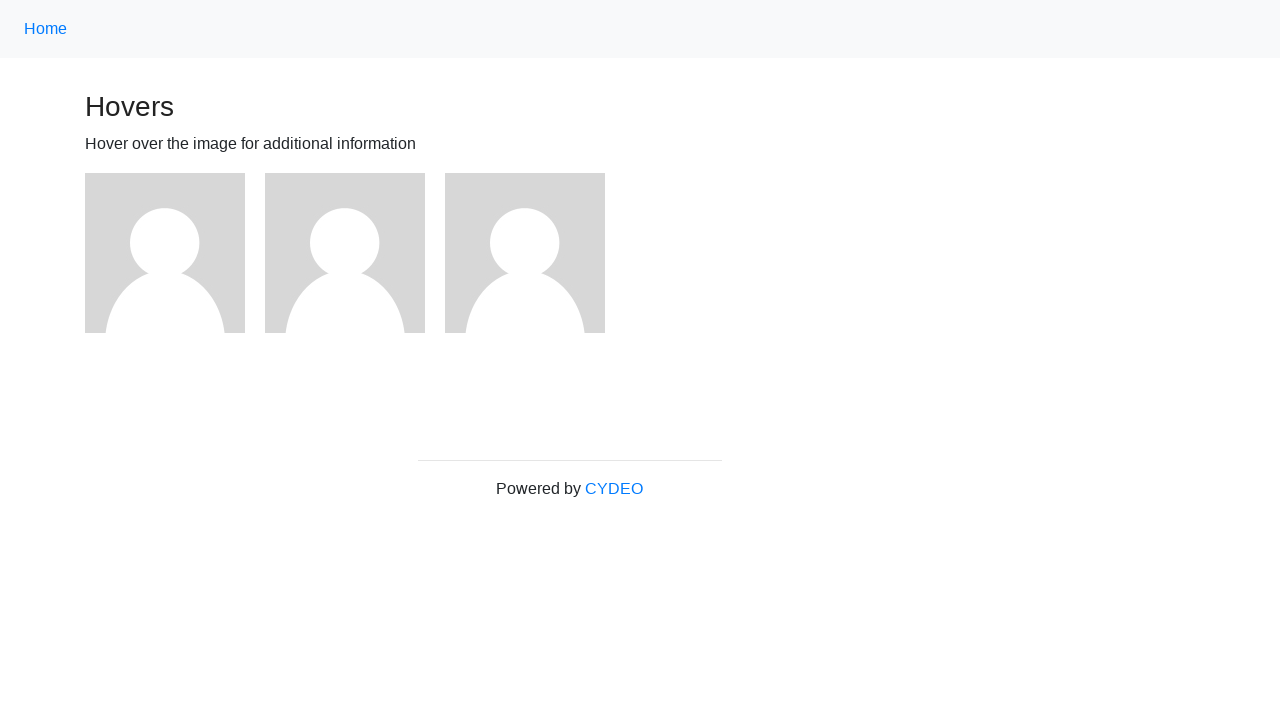

Waited for user avatar images to load
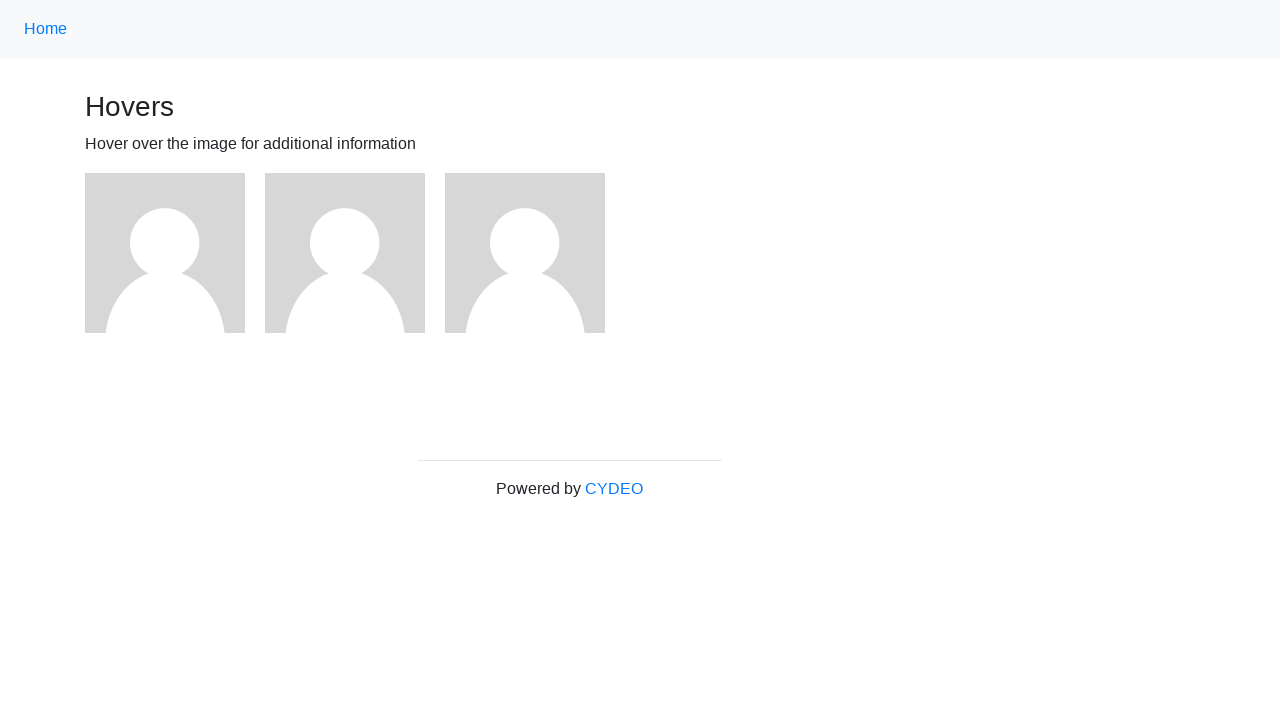

Located all user avatar images on the page
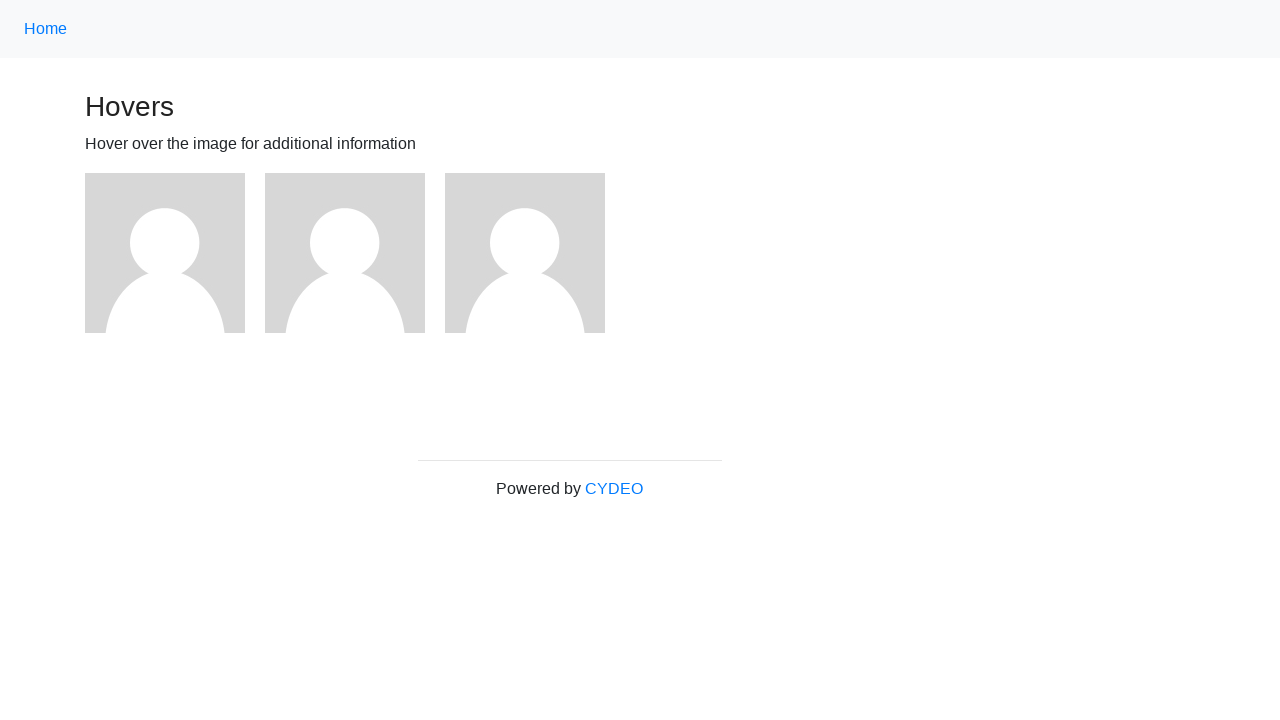

Hovered over a user avatar image at (165, 253) on xpath=//img[@alt='User Avatar'] >> nth=0
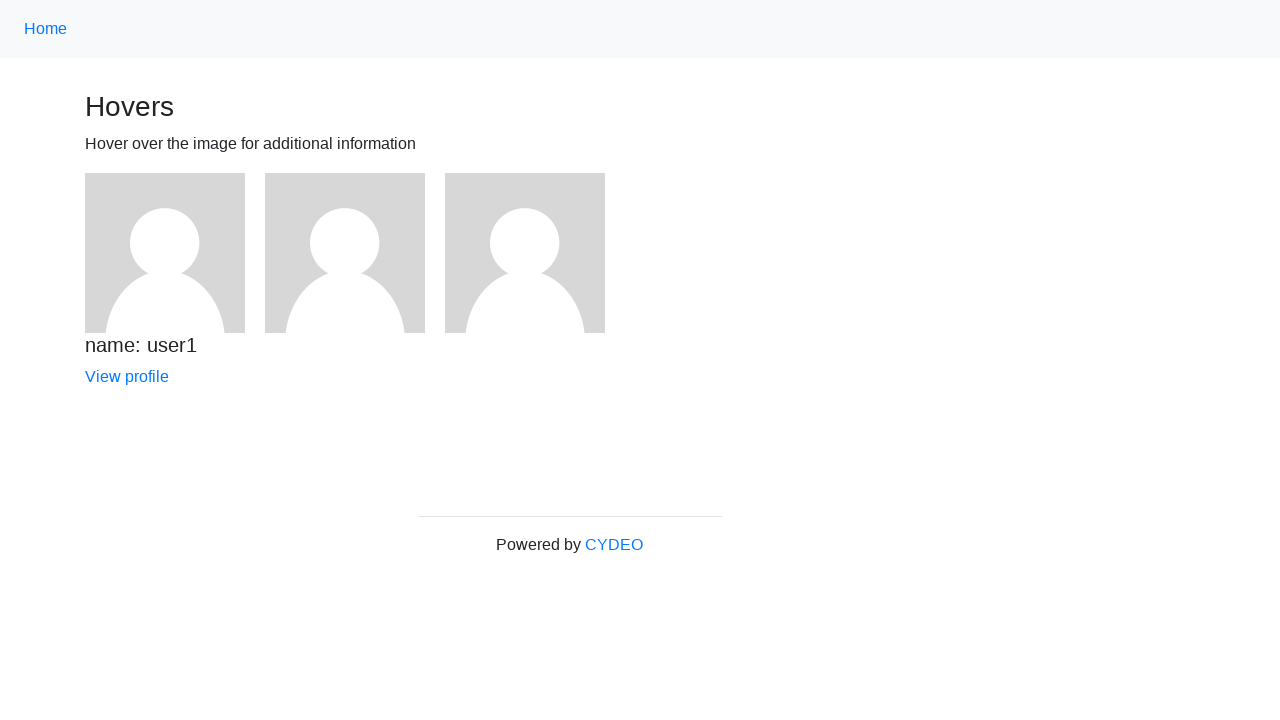

Hovered over a user avatar image at (345, 253) on xpath=//img[@alt='User Avatar'] >> nth=1
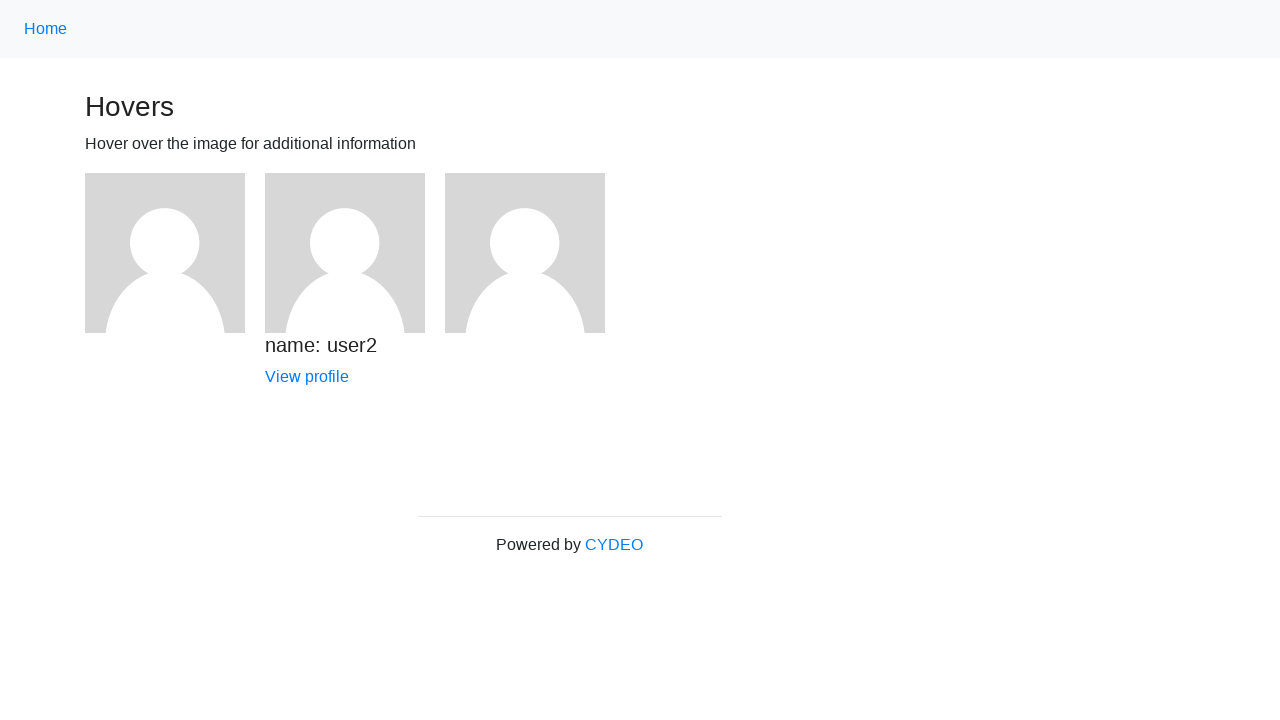

Hovered over a user avatar image at (525, 253) on xpath=//img[@alt='User Avatar'] >> nth=2
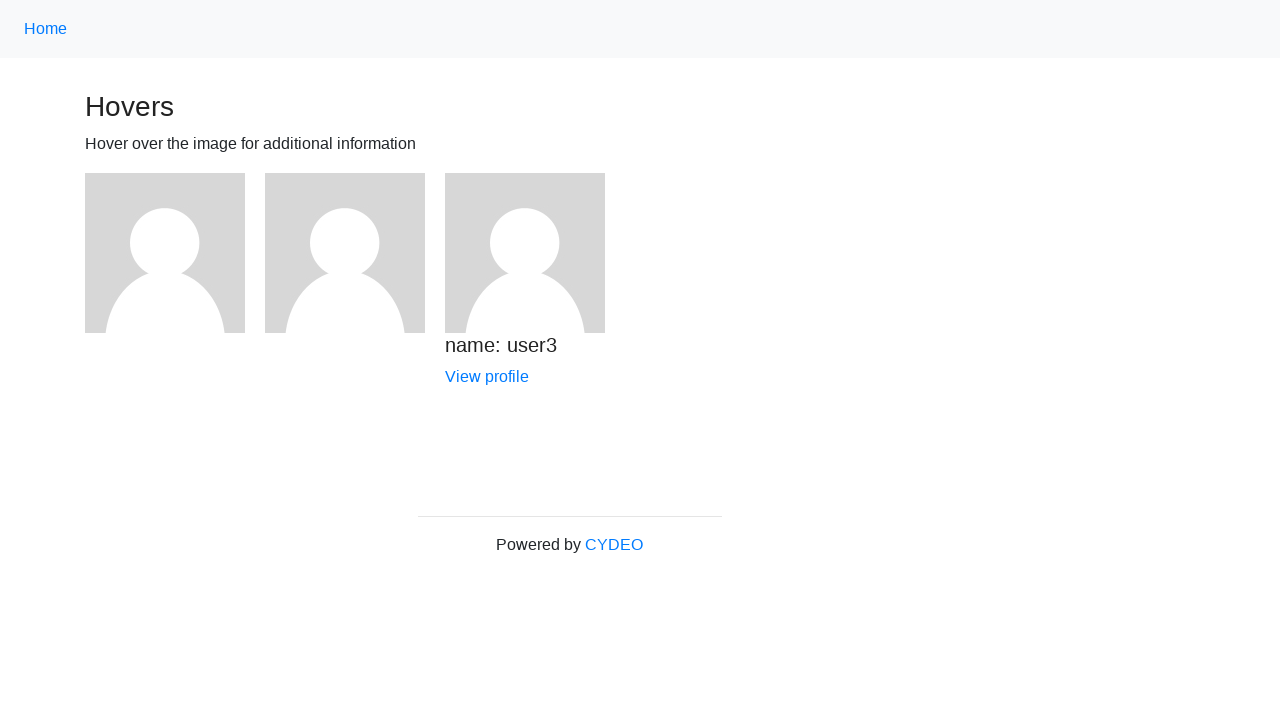

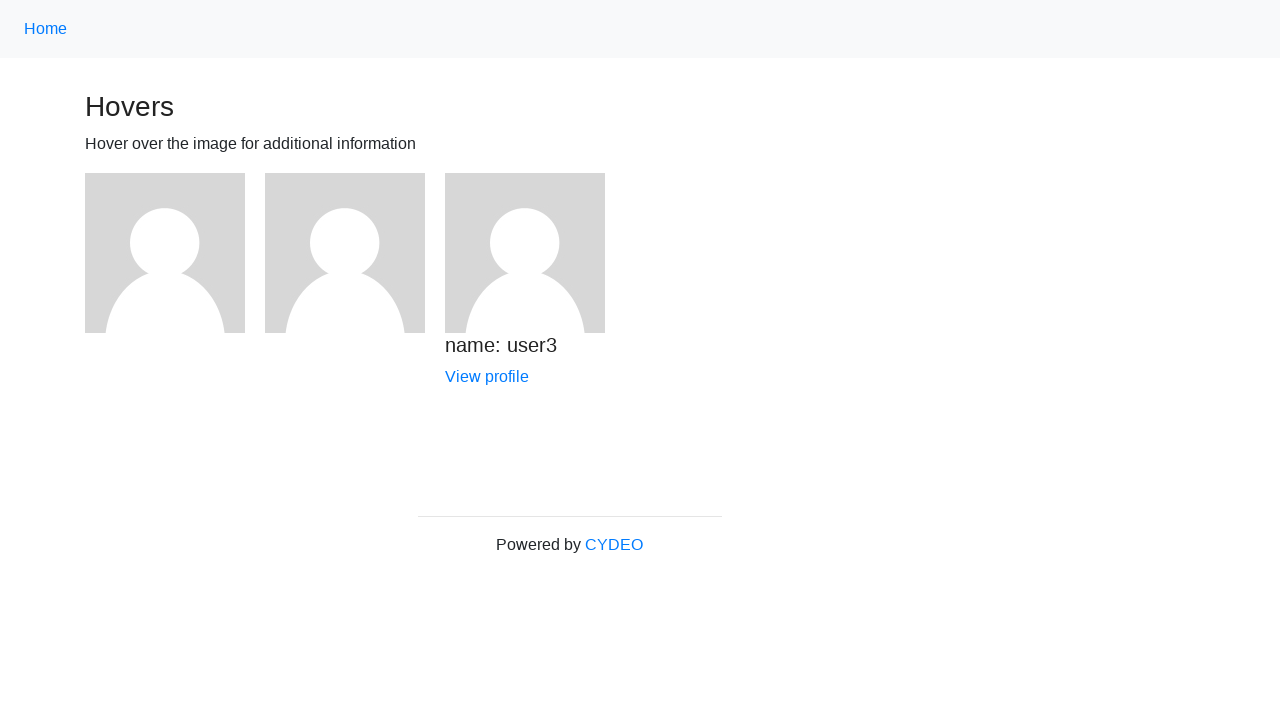